Tests page scrolling functionality by scrolling down and then back up on a university website

Starting URL: https://nmu.ac.in/en-us/

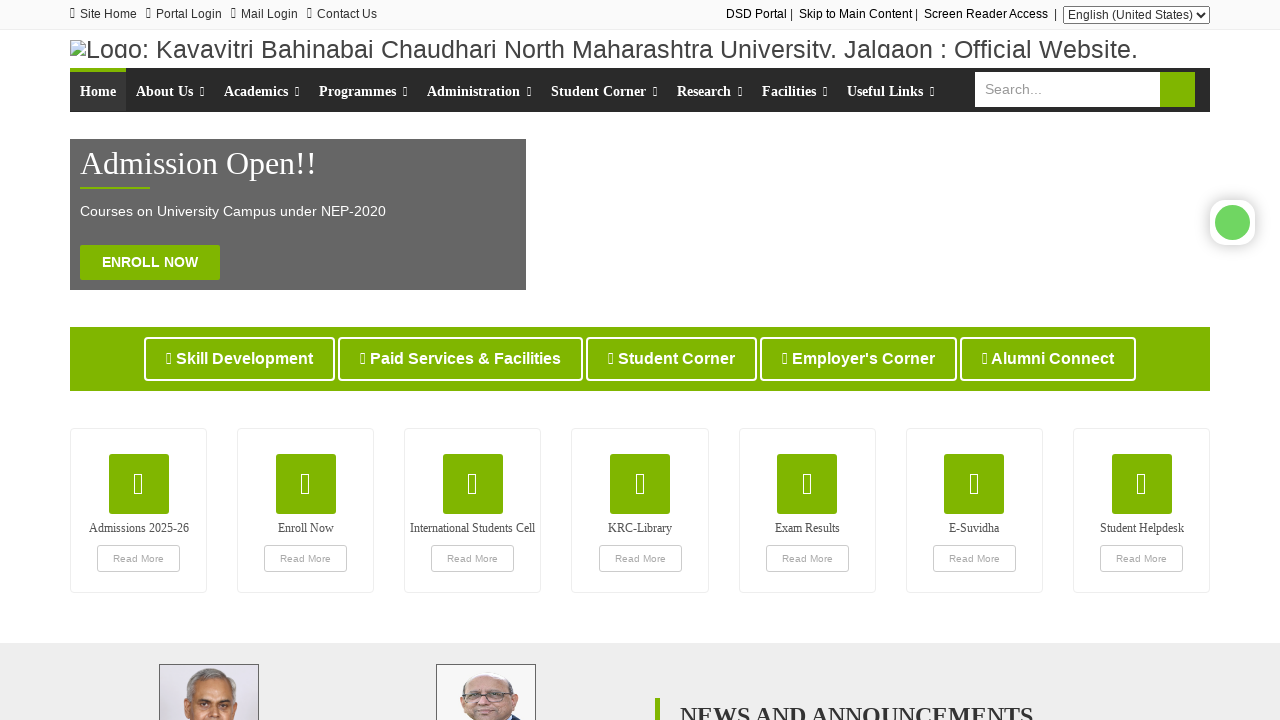

Scrolled down 600 pixels on the NMU website
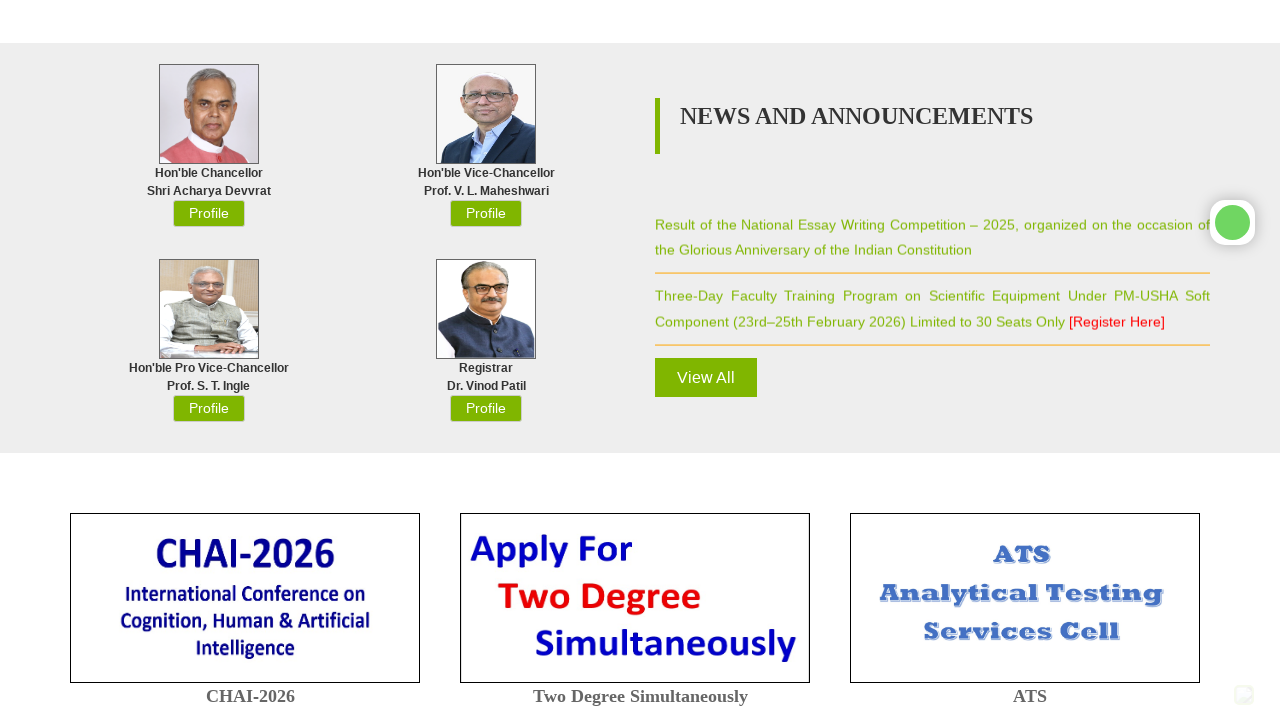

Waited 5 seconds for scroll animation to complete
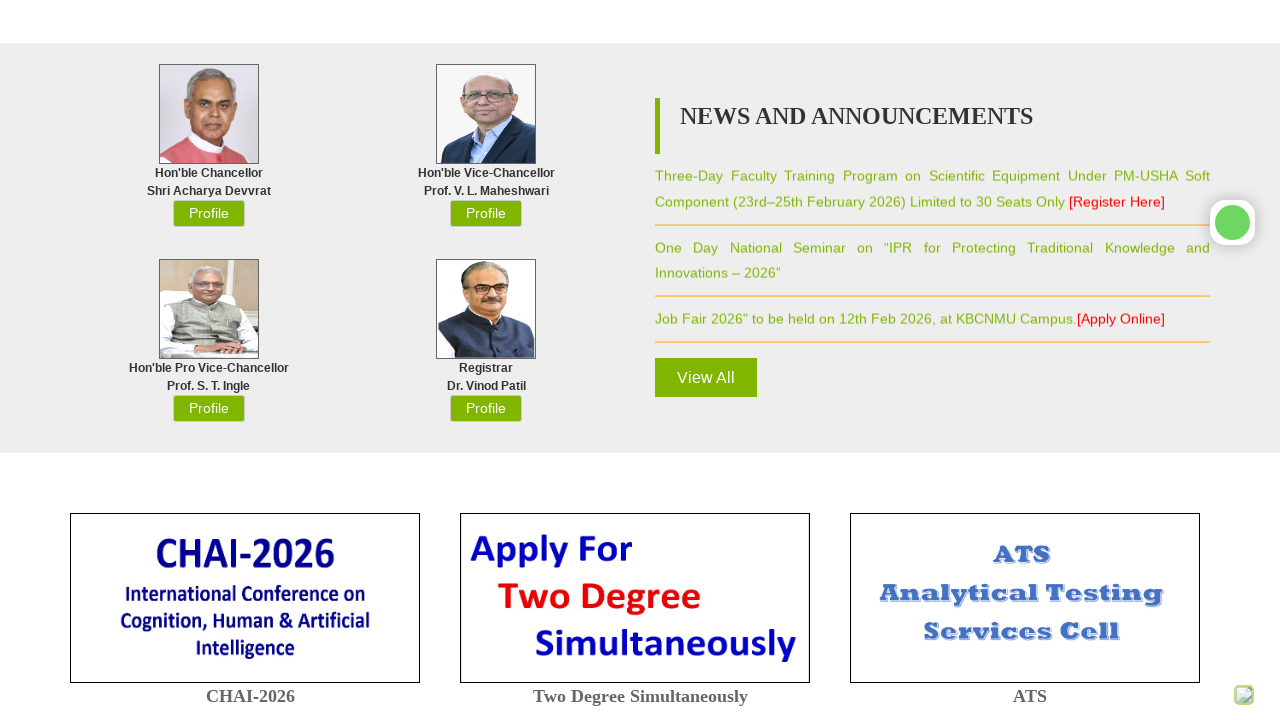

Scrolled back up 600 pixels to original position
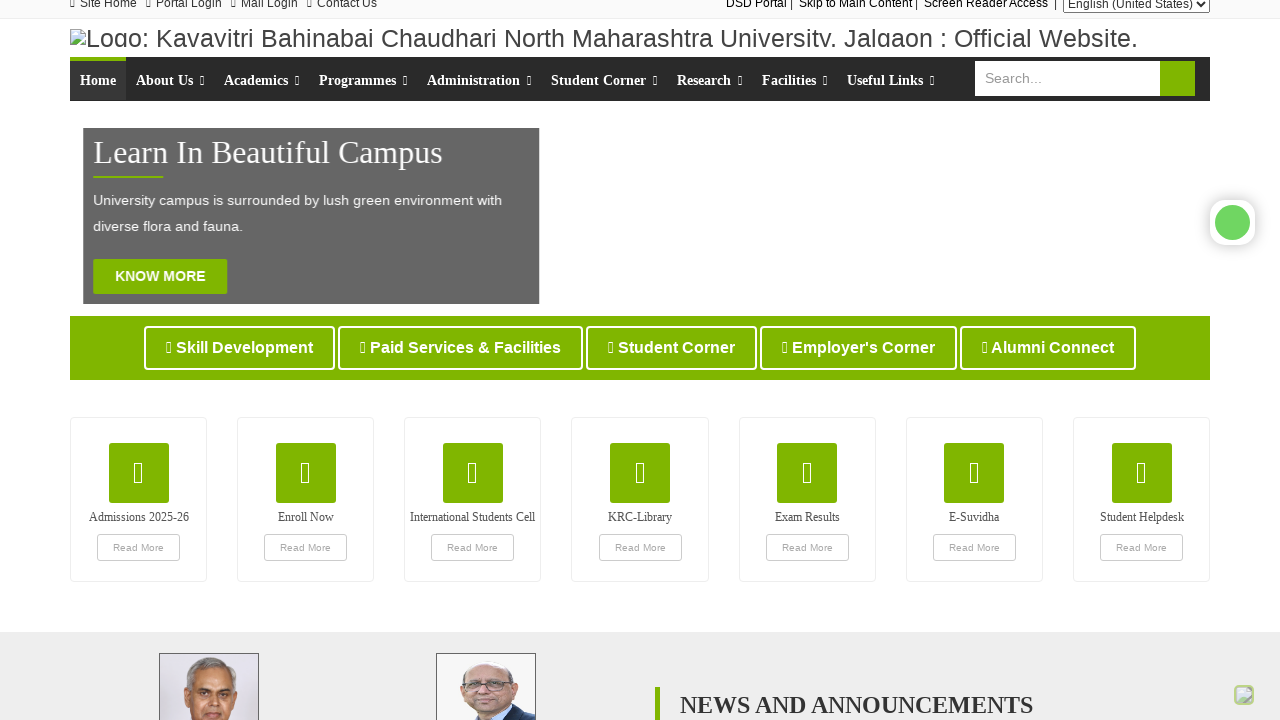

Waited 5 seconds for scroll animation to complete
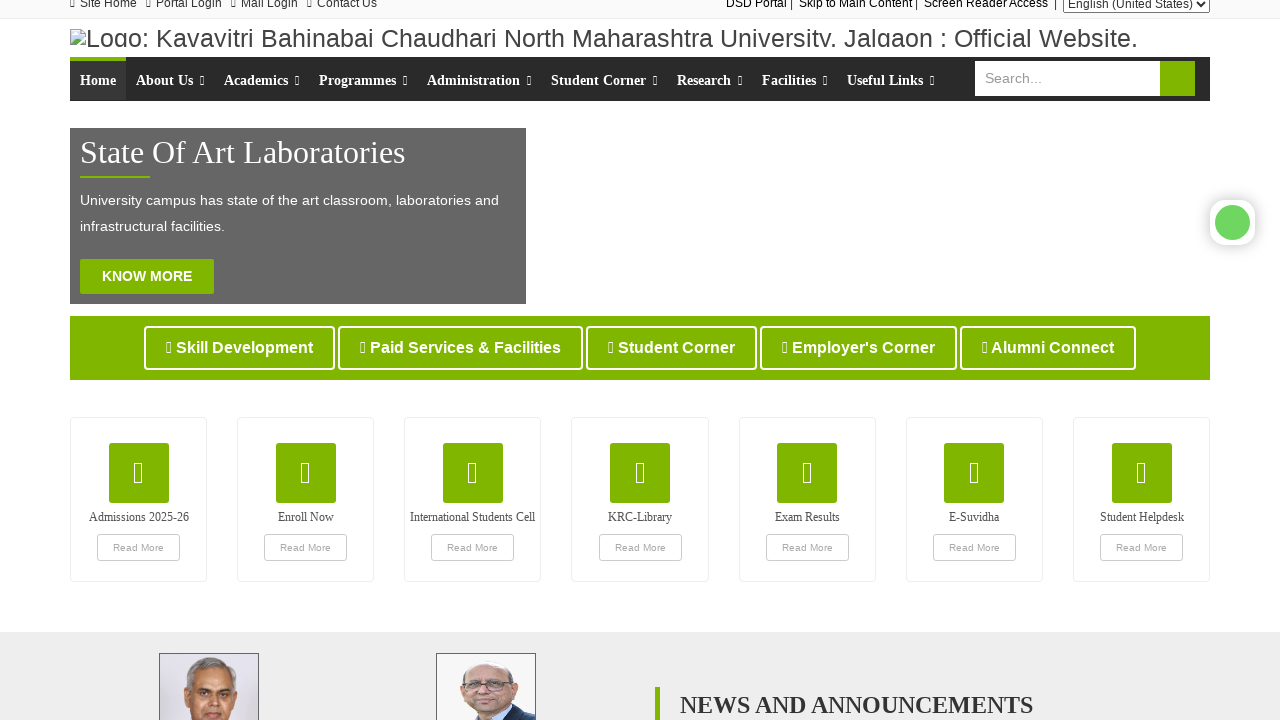

Retrieved page title: Home > Kavayitri Bahinabai Chaudhari North Maharashtra University, Jalgaon
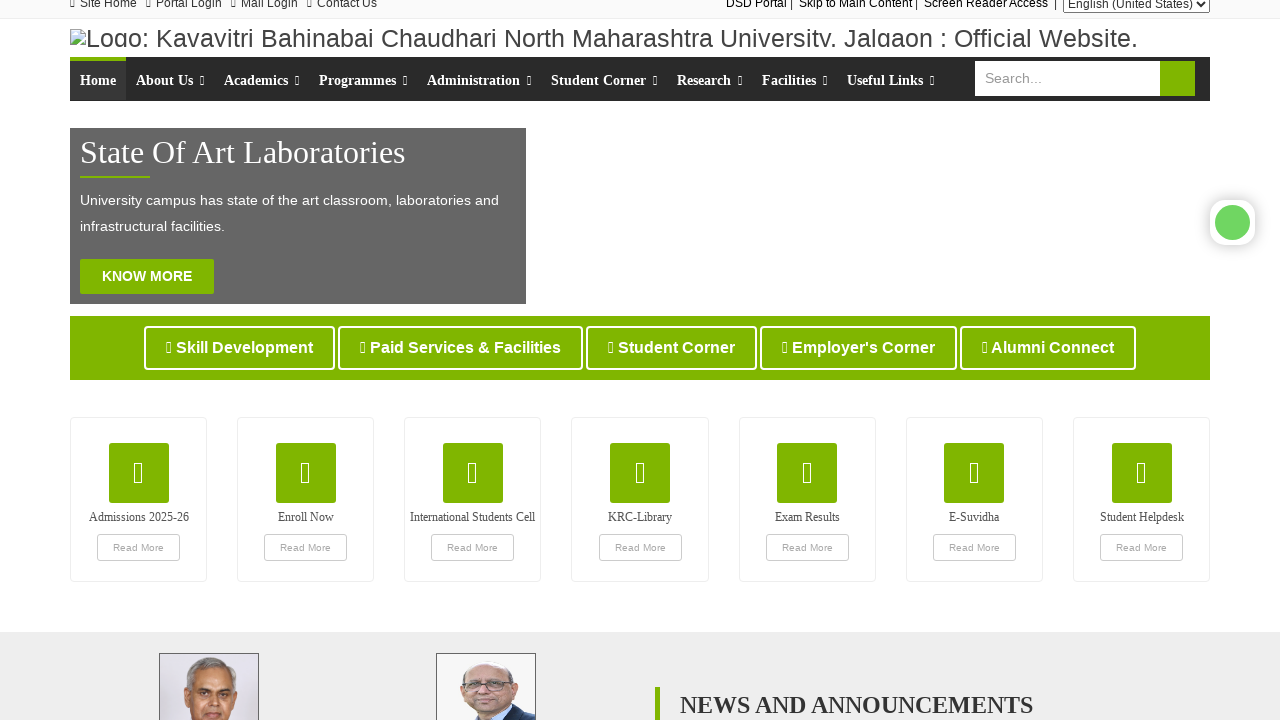

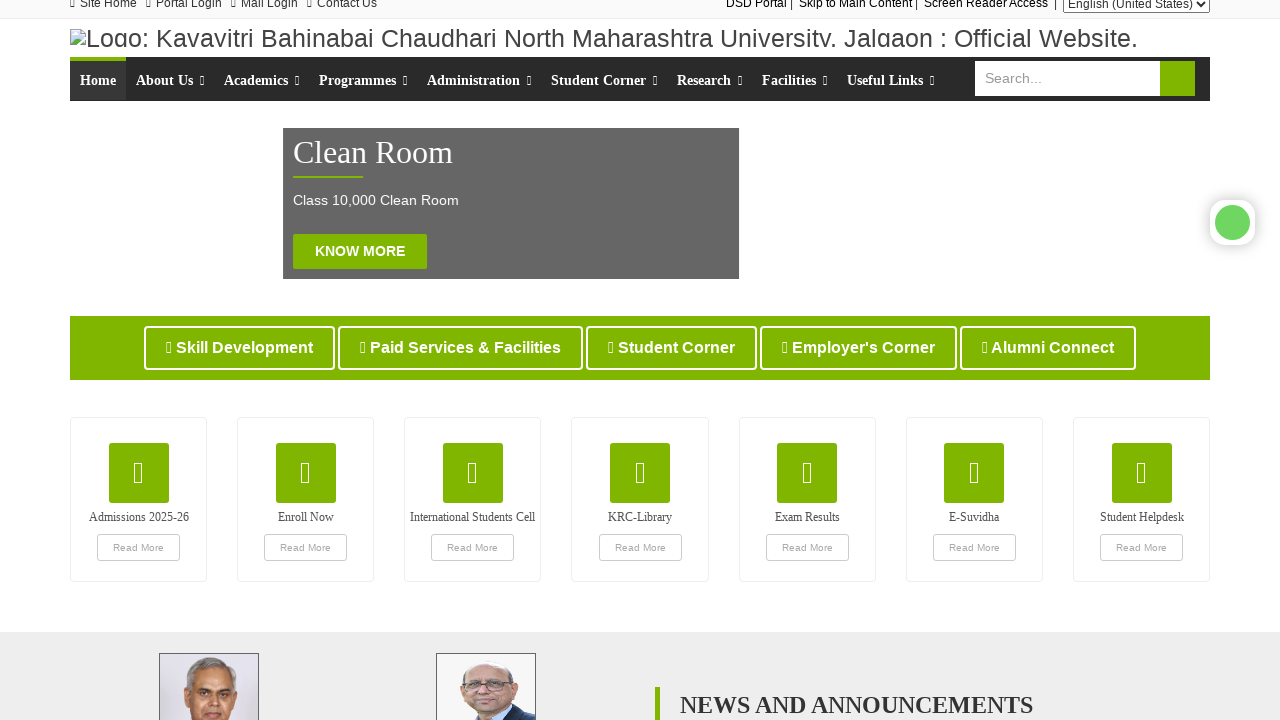